Tests that new todo items are appended to the bottom of the list by creating 3 items and verifying count.

Starting URL: https://demo.playwright.dev/todomvc

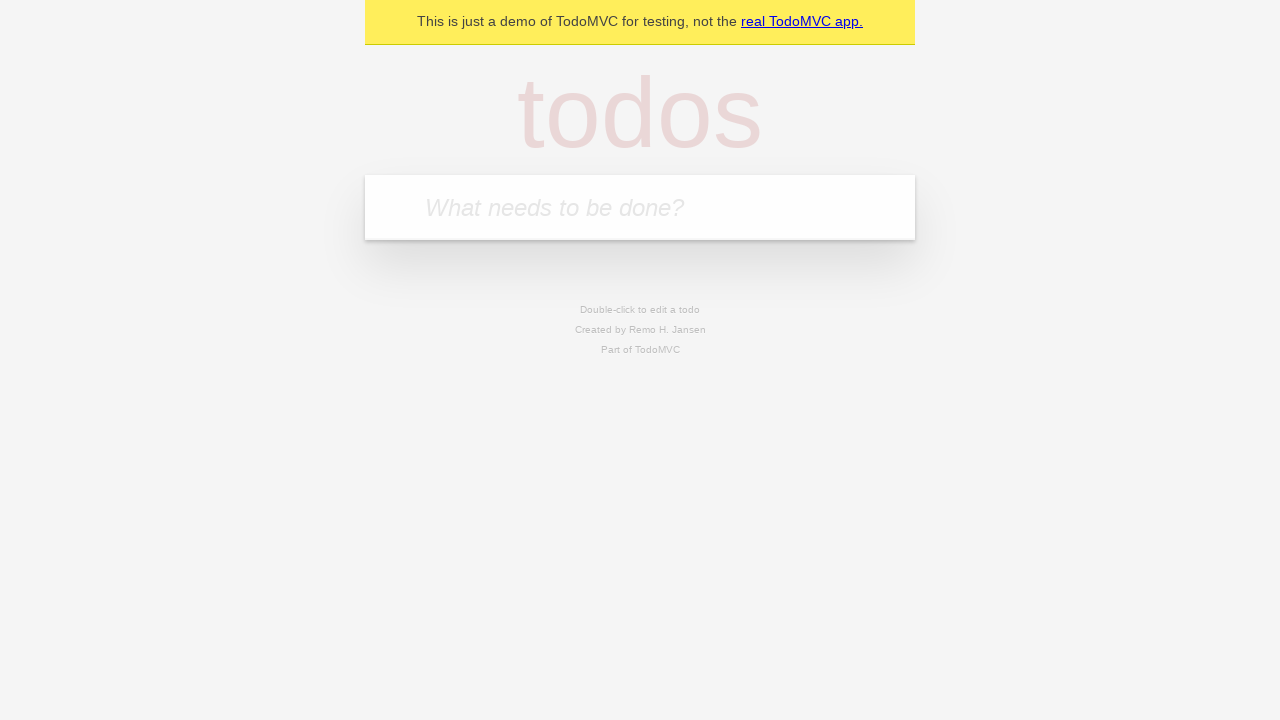

Filled todo input with 'buy some cheese' on internal:attr=[placeholder="What needs to be done?"i]
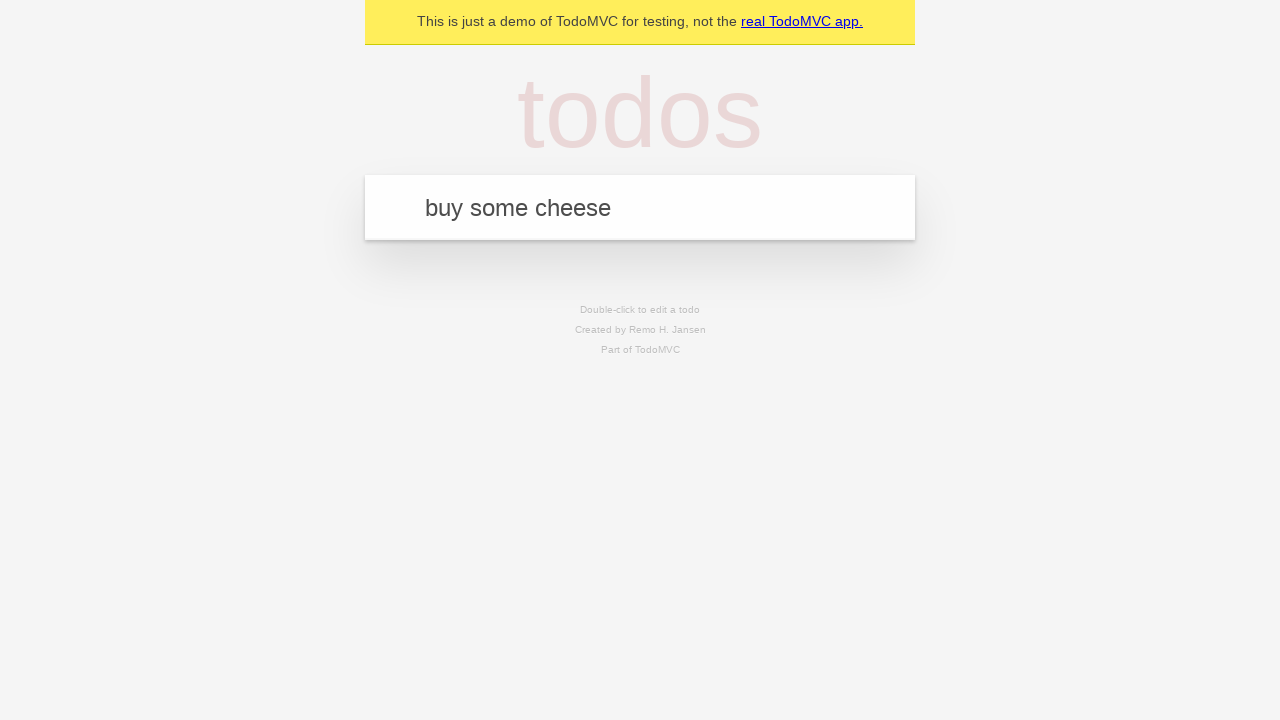

Pressed Enter to create first todo item on internal:attr=[placeholder="What needs to be done?"i]
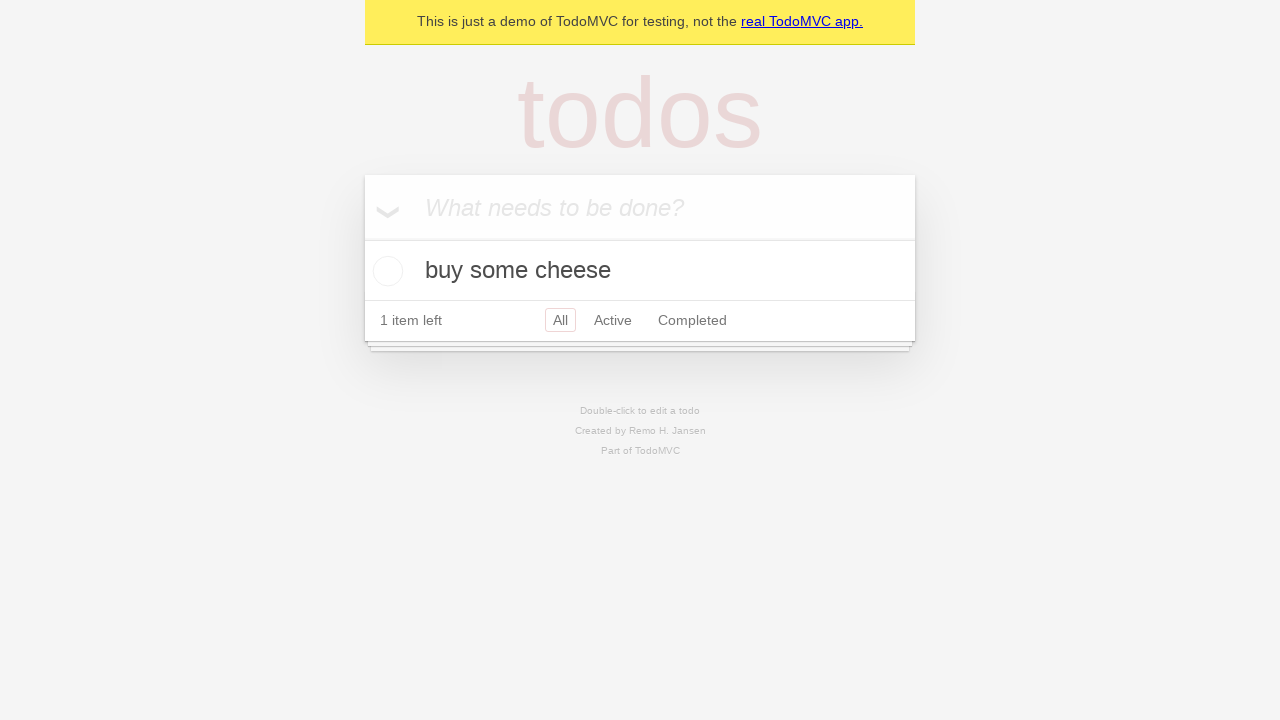

Filled todo input with 'feed the cat' on internal:attr=[placeholder="What needs to be done?"i]
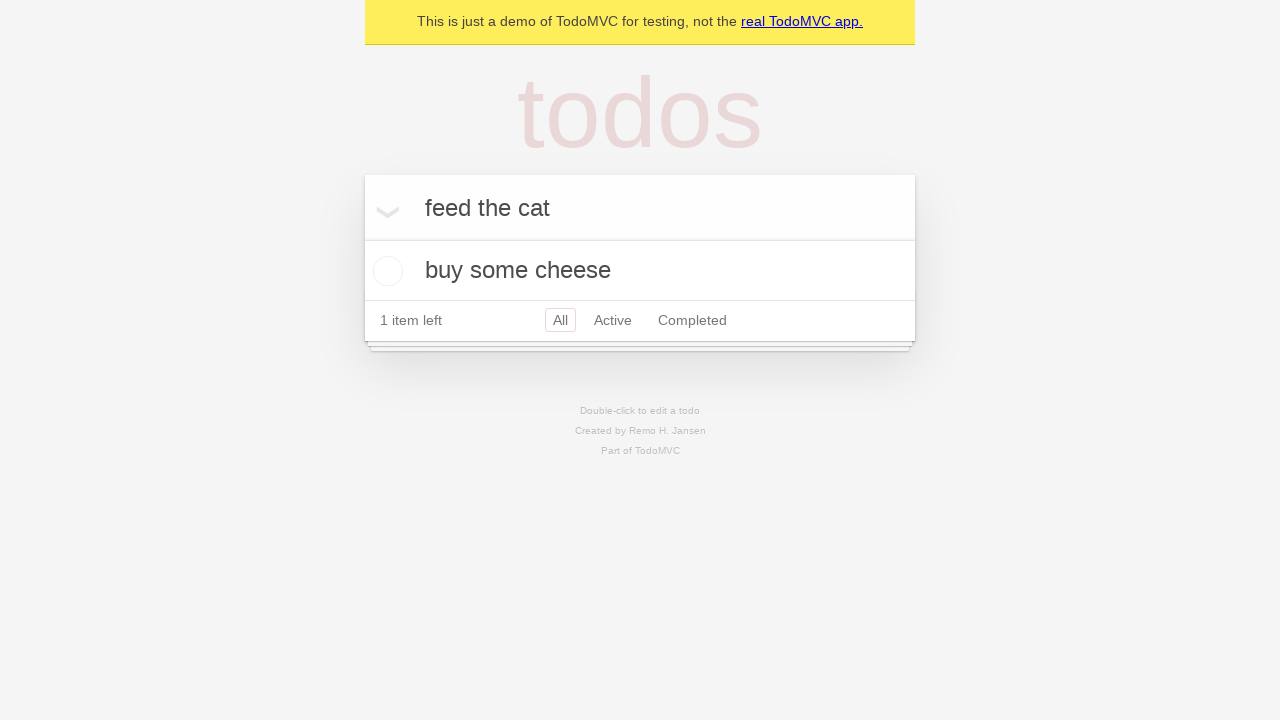

Pressed Enter to create second todo item on internal:attr=[placeholder="What needs to be done?"i]
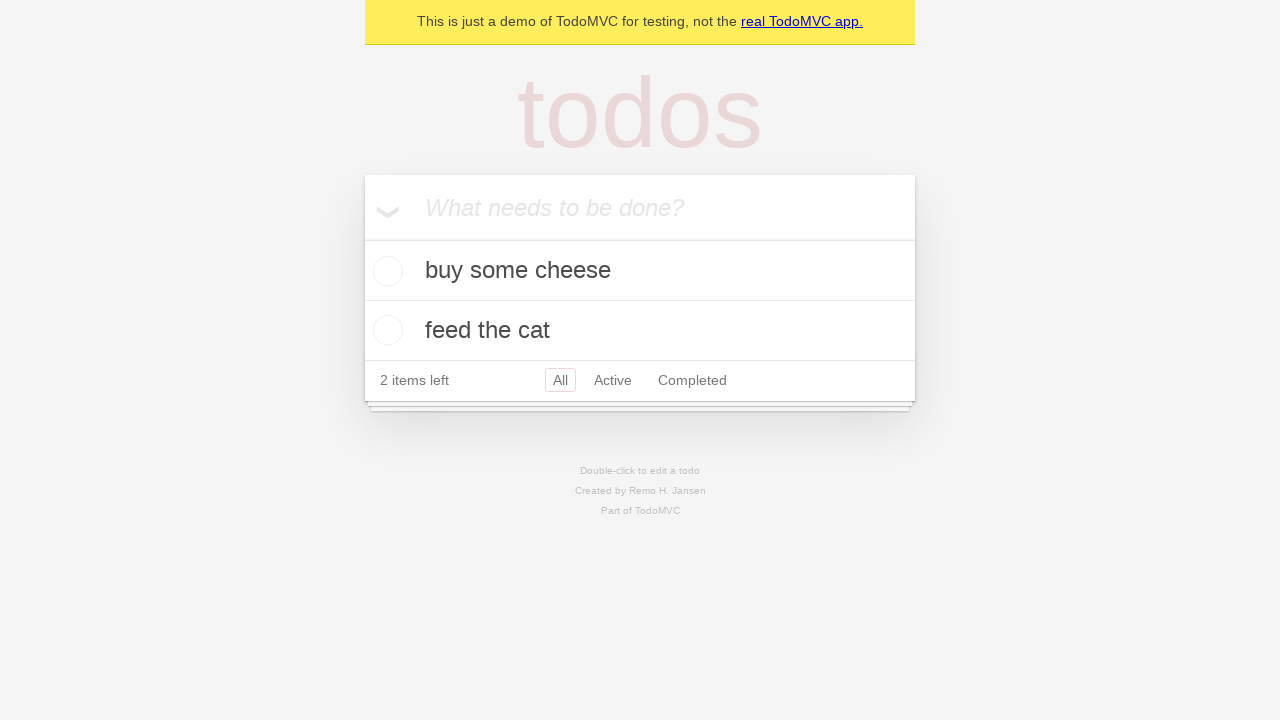

Filled todo input with 'book a doctors appointment' on internal:attr=[placeholder="What needs to be done?"i]
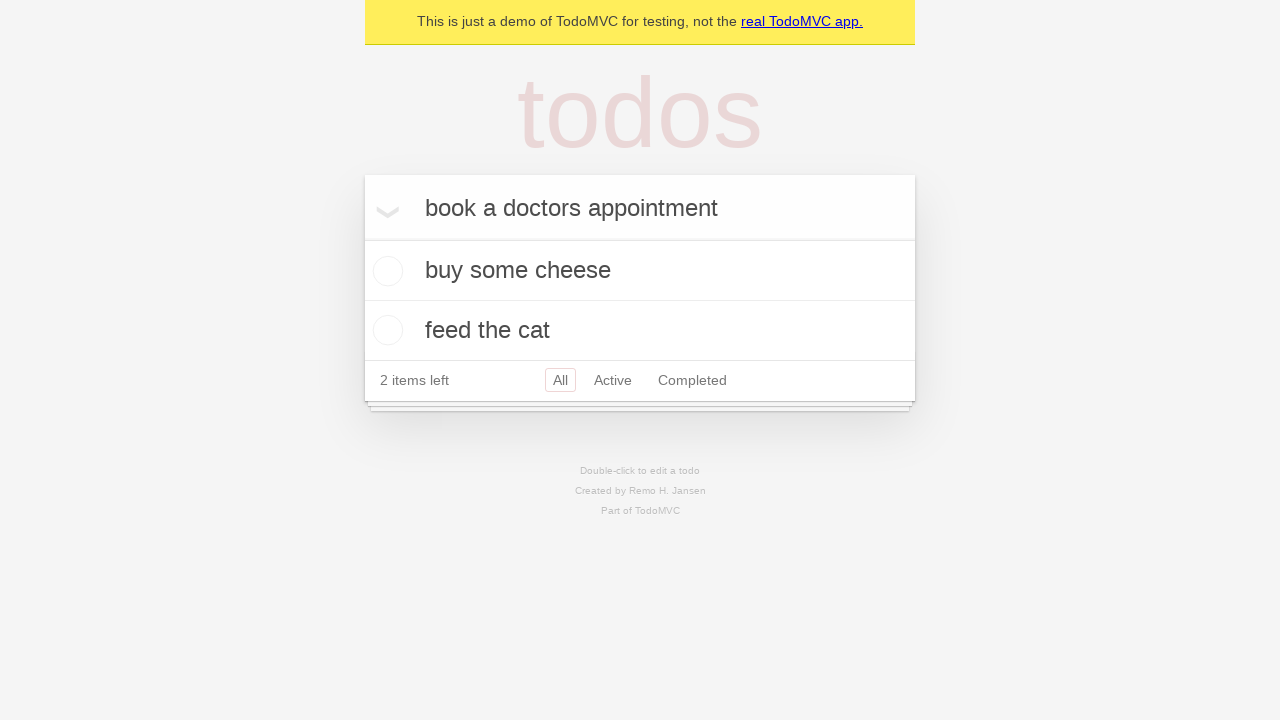

Pressed Enter to create third todo item on internal:attr=[placeholder="What needs to be done?"i]
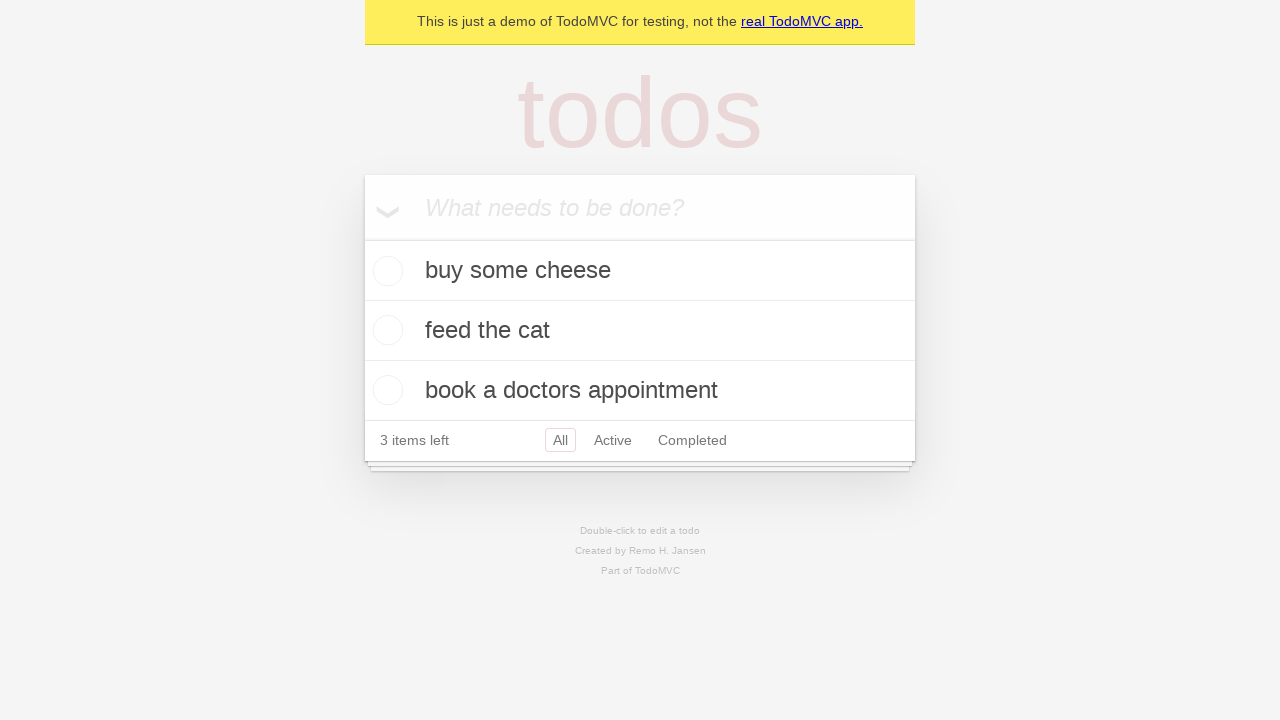

Waited for third todo item to appear in DOM
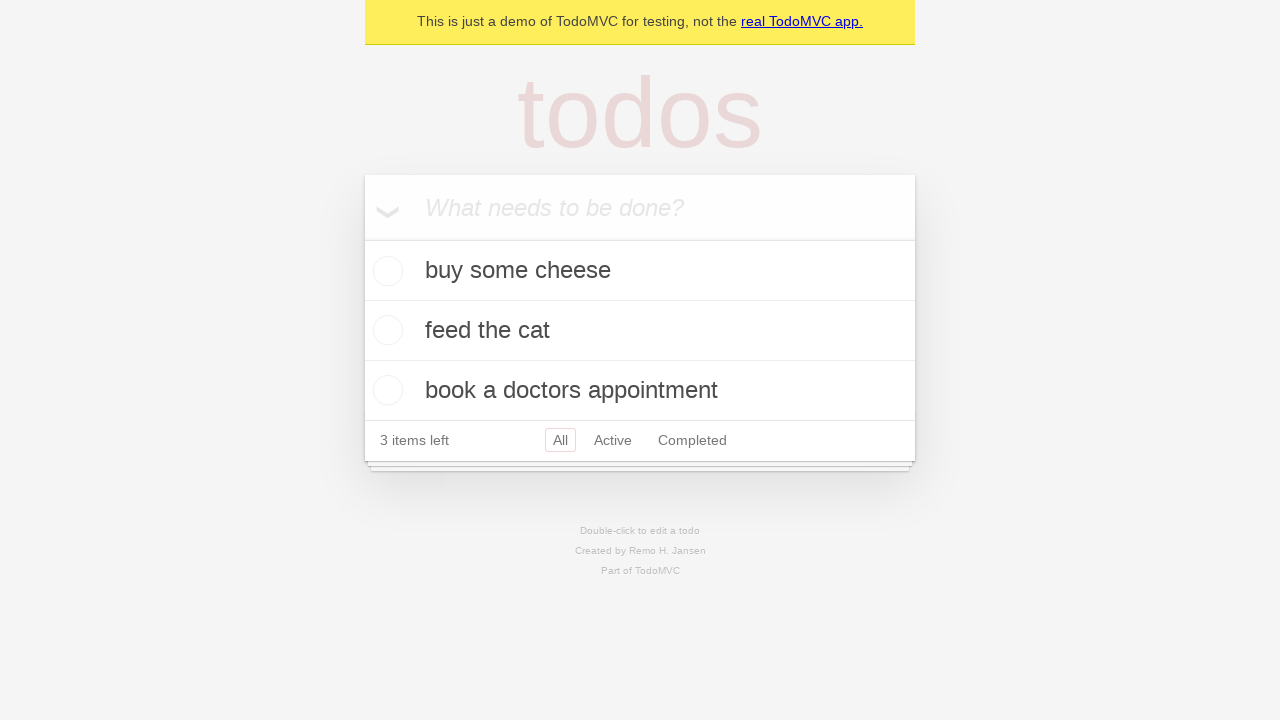

Verified '3 items left' counter is displayed
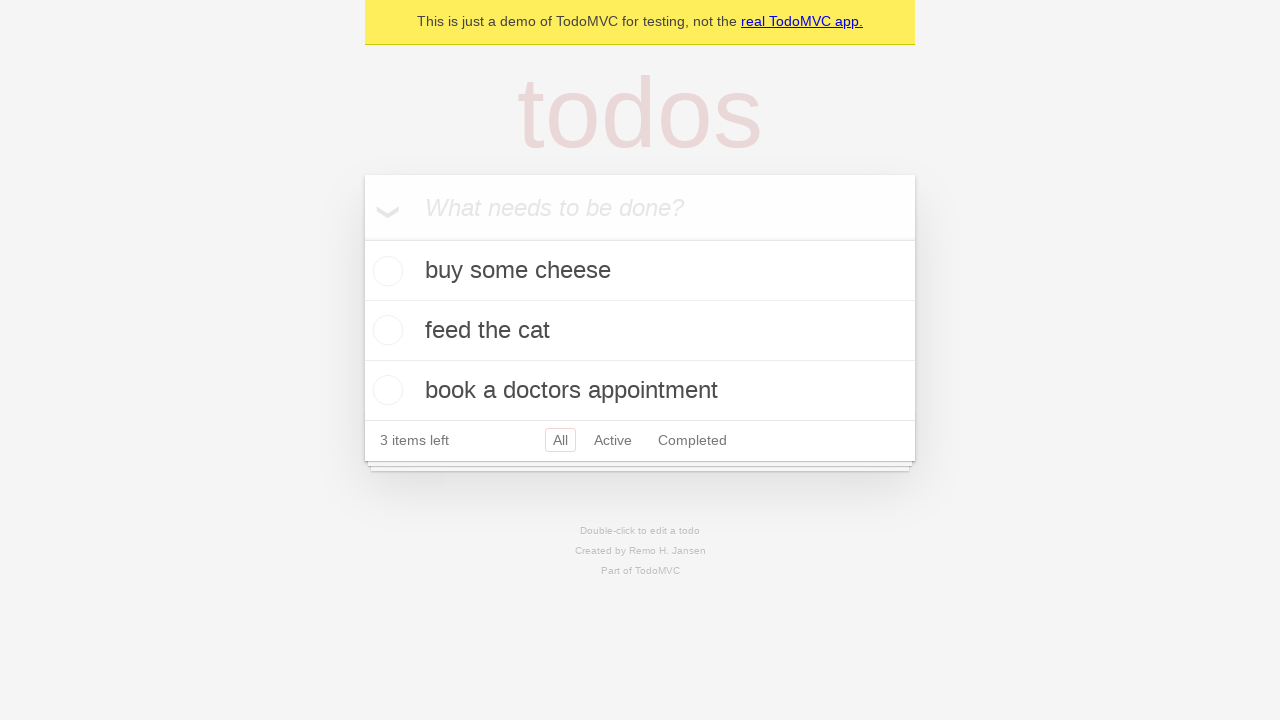

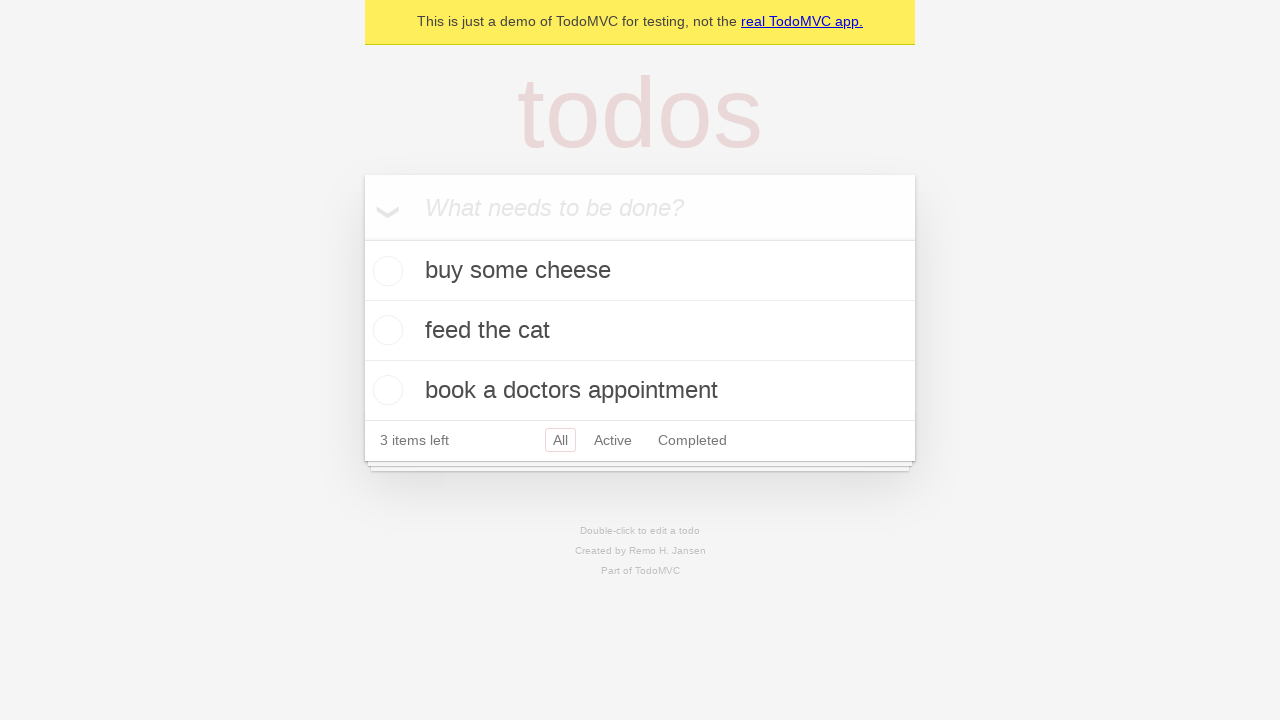